Tests the search functionality on the French Conseil d'État legal database by selecting a document type filter, entering a search query for "vérification de comptabilité" (accounting verification), and submitting the search.

Starting URL: https://www.conseil-etat.fr/arianeweb/#/recherche

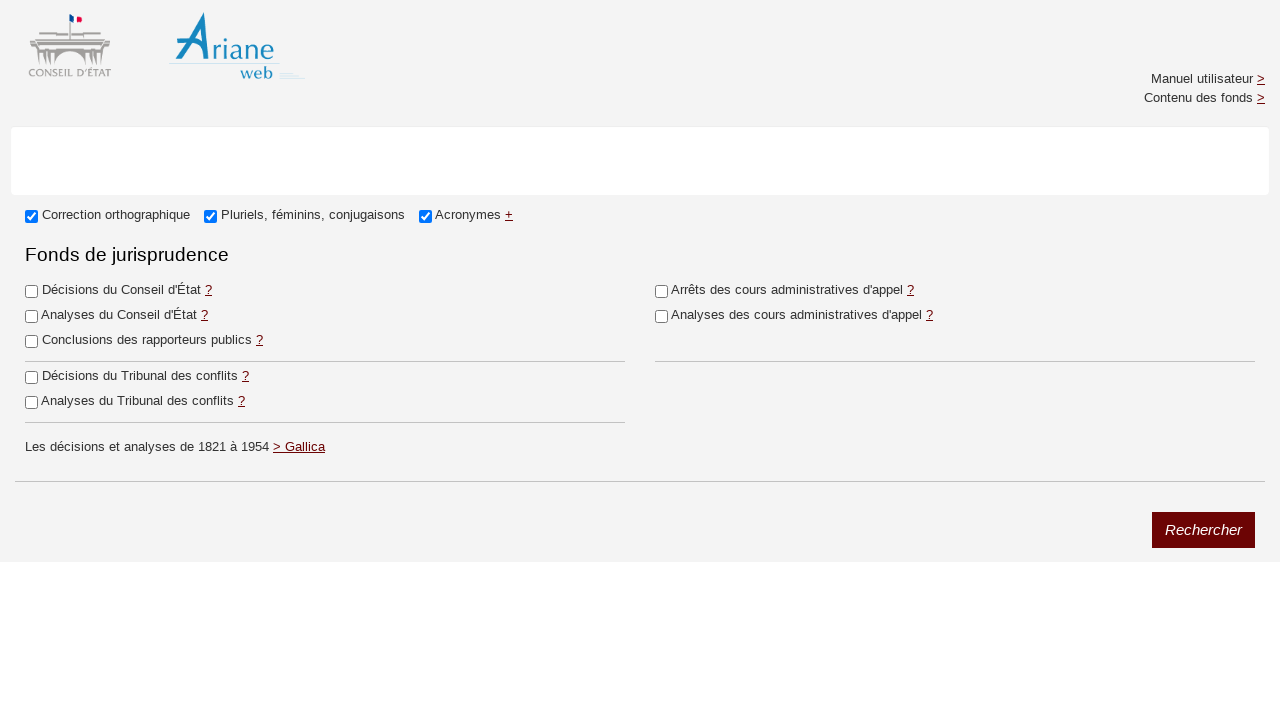

Selected 'Décisions du Conseil' document type filter at (113, 291) on text=Décisions du Conseil
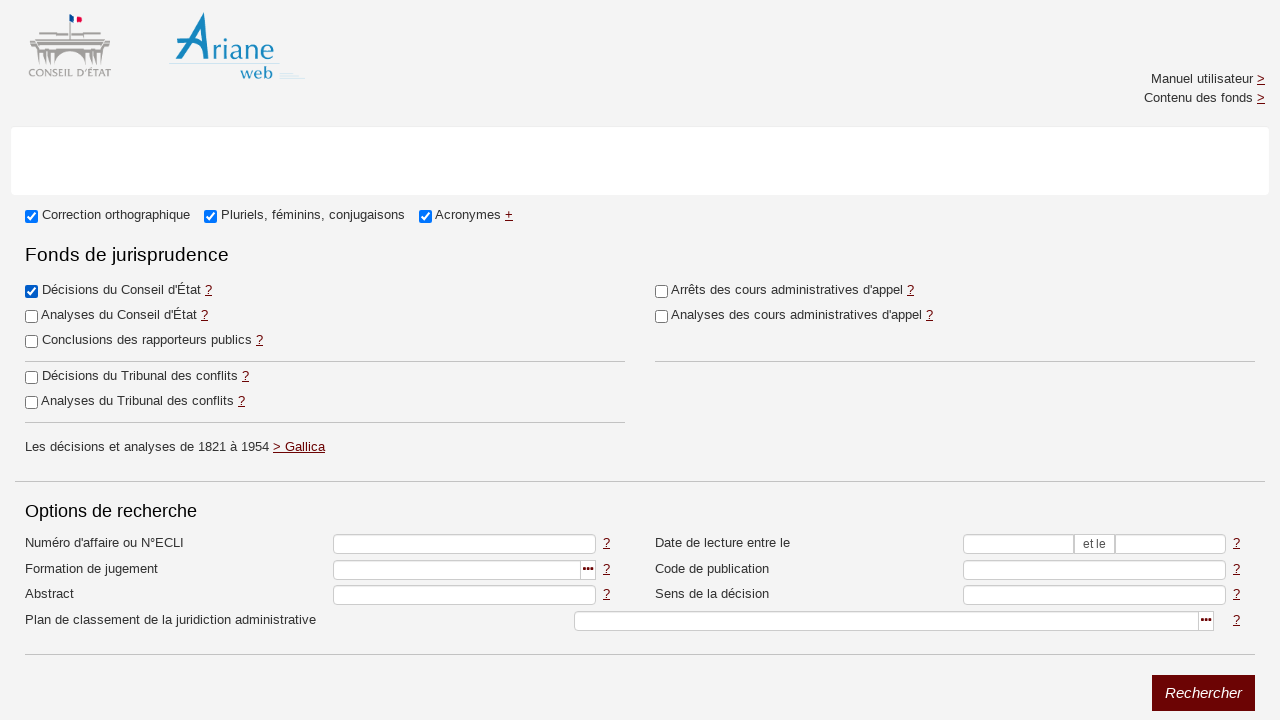

Entered search query 'vérification de comptabilité' in search field on [ng-model='search.currentSearch.query']
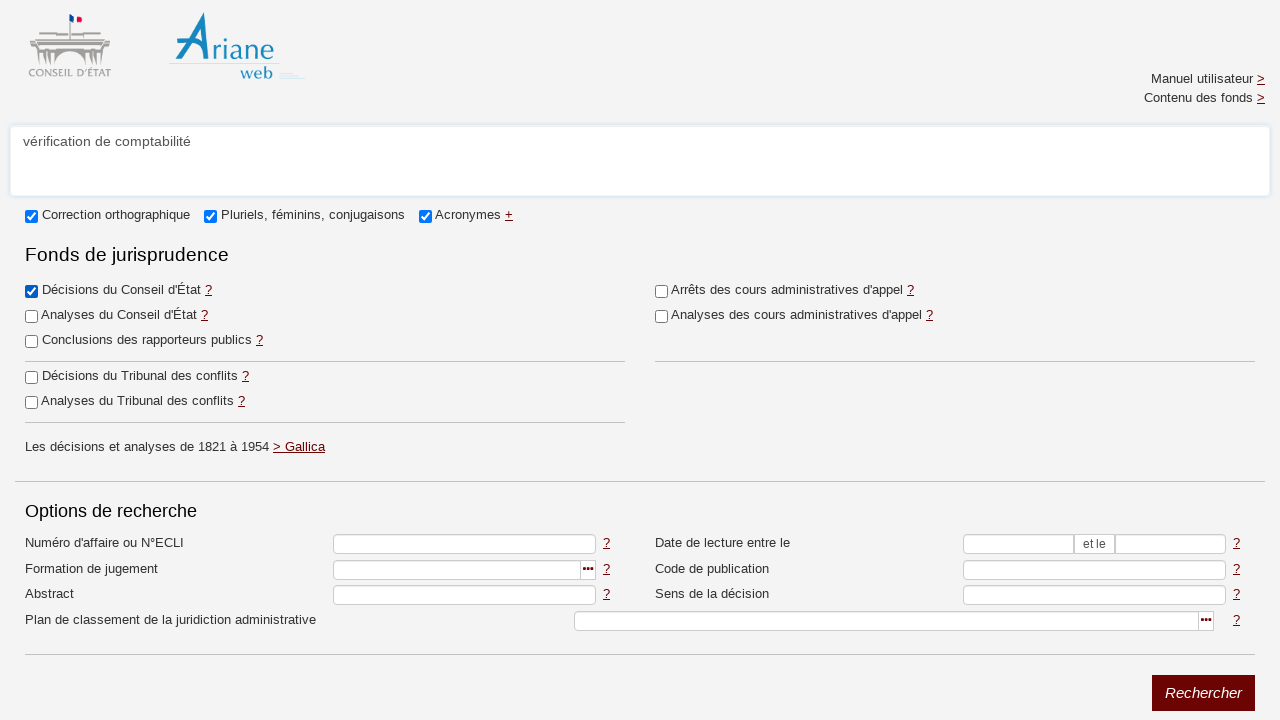

Clicked search button to submit query at (1204, 693) on button.btn.btn-primary
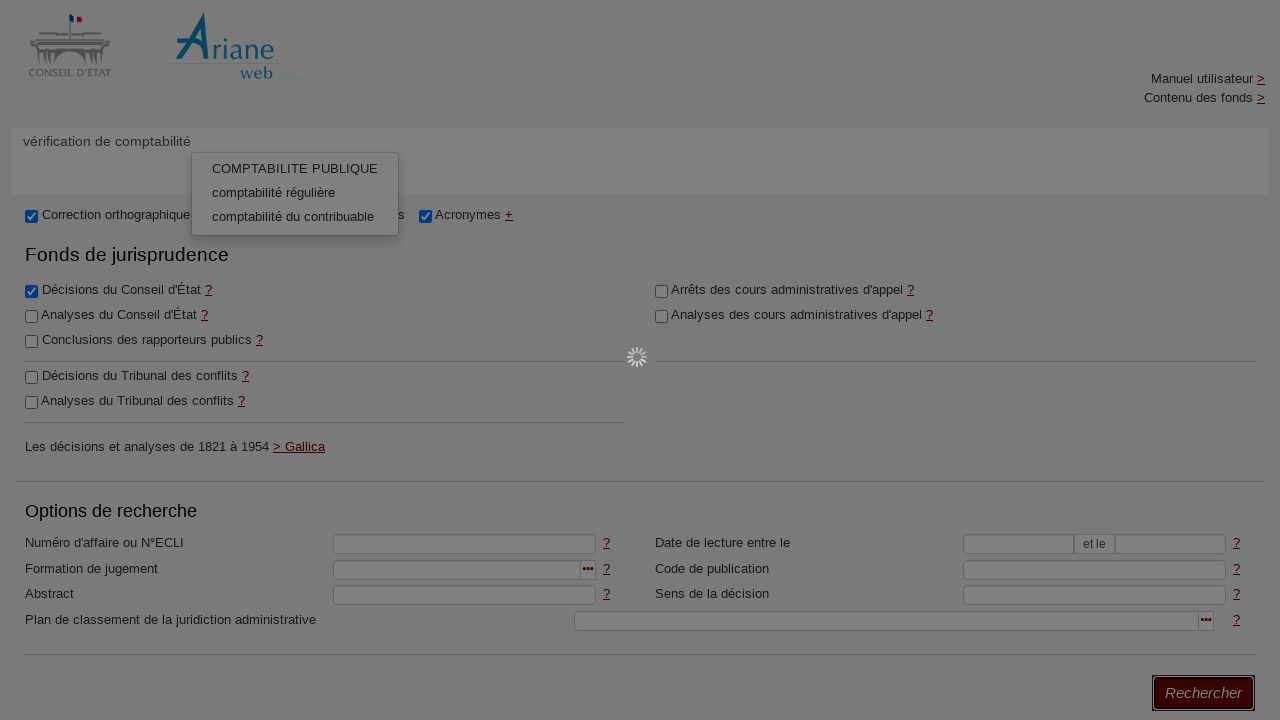

Search results loaded and table rows became visible
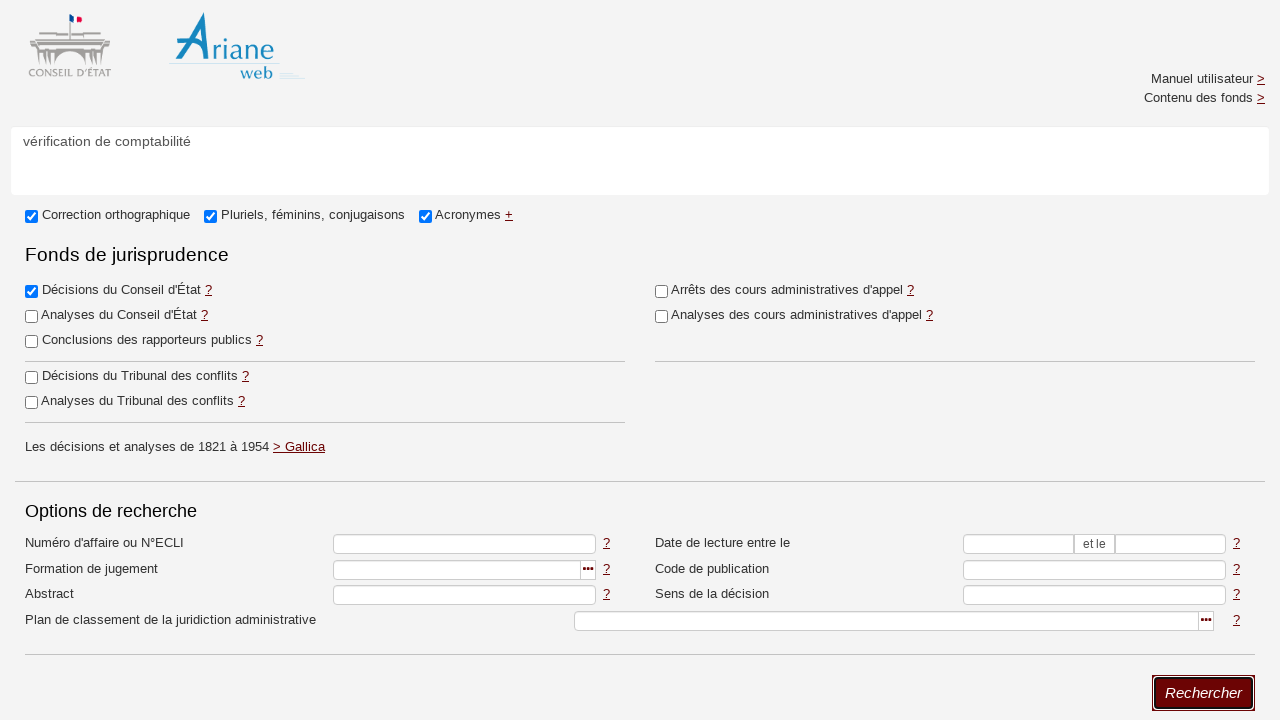

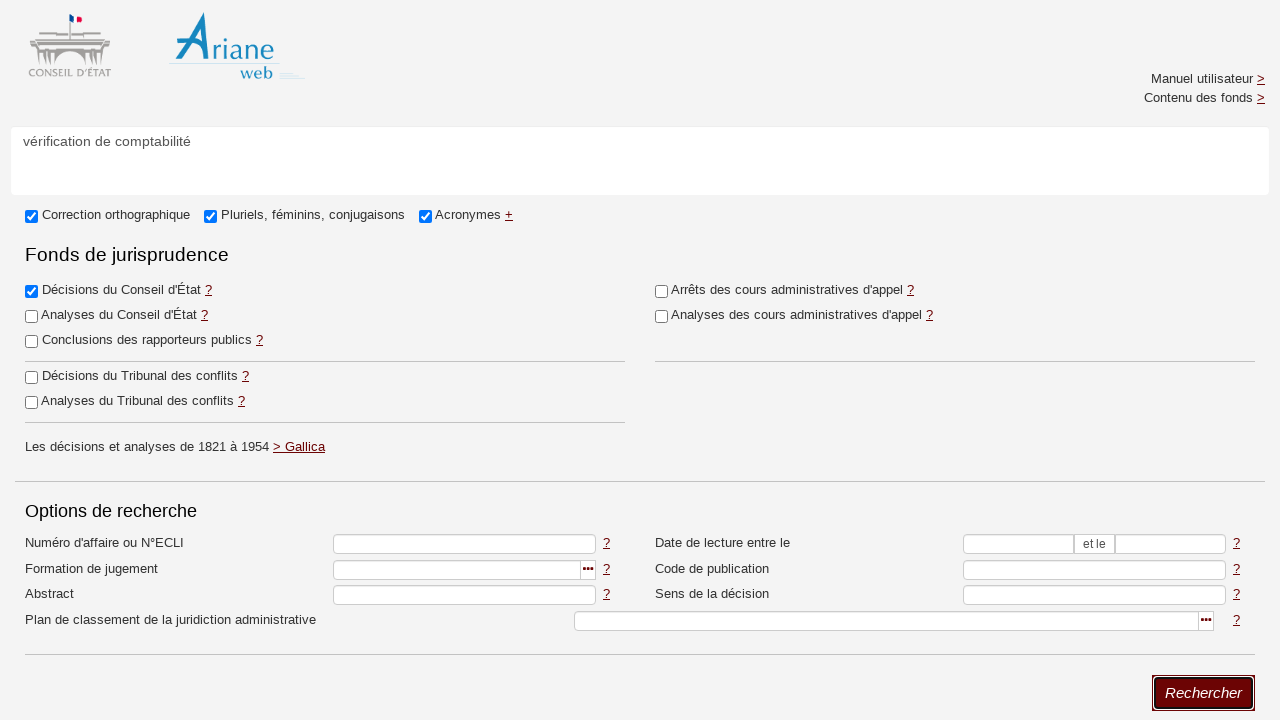